Tests right-click (context menu) functionality by navigating to a blog page, clicking a "Drag and Drop" link, and performing a right-click action on a time element.

Starting URL: https://selenium08.blogspot.com/2020

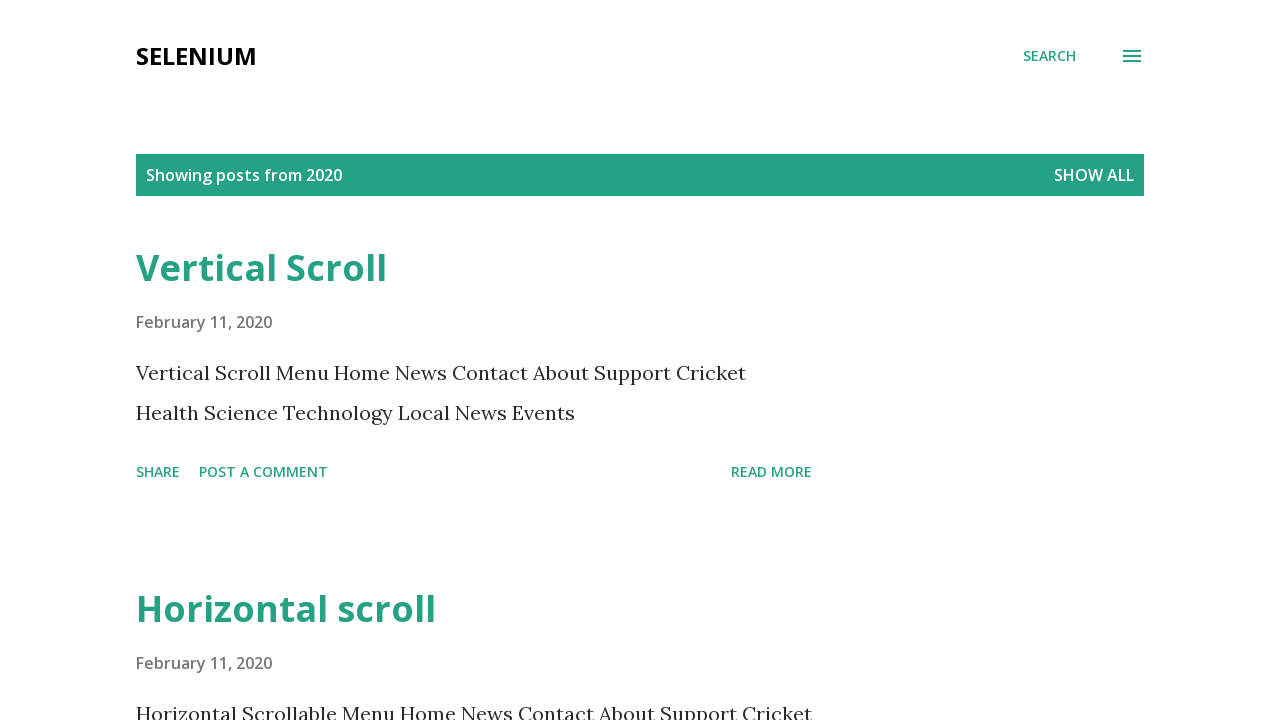

Clicked on the 'Drag and Drop' link at (268, 360) on xpath=//a[text()='Drag and Drop']
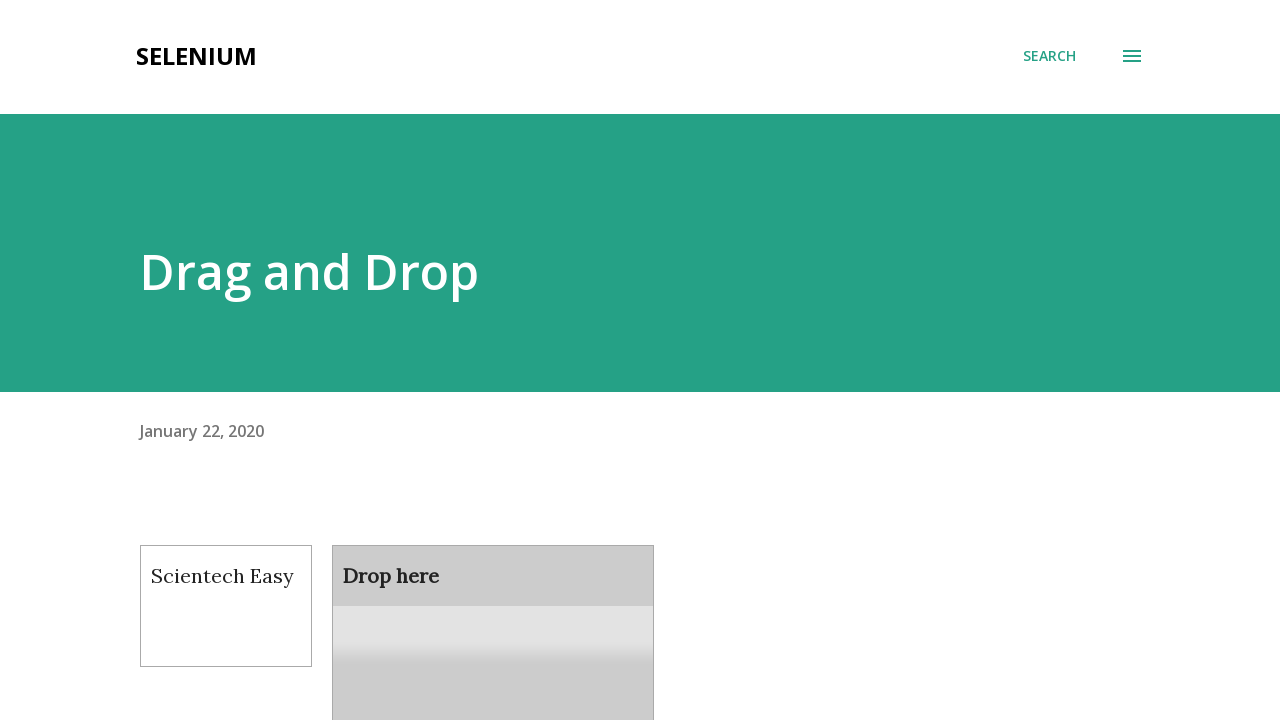

Time element became visible
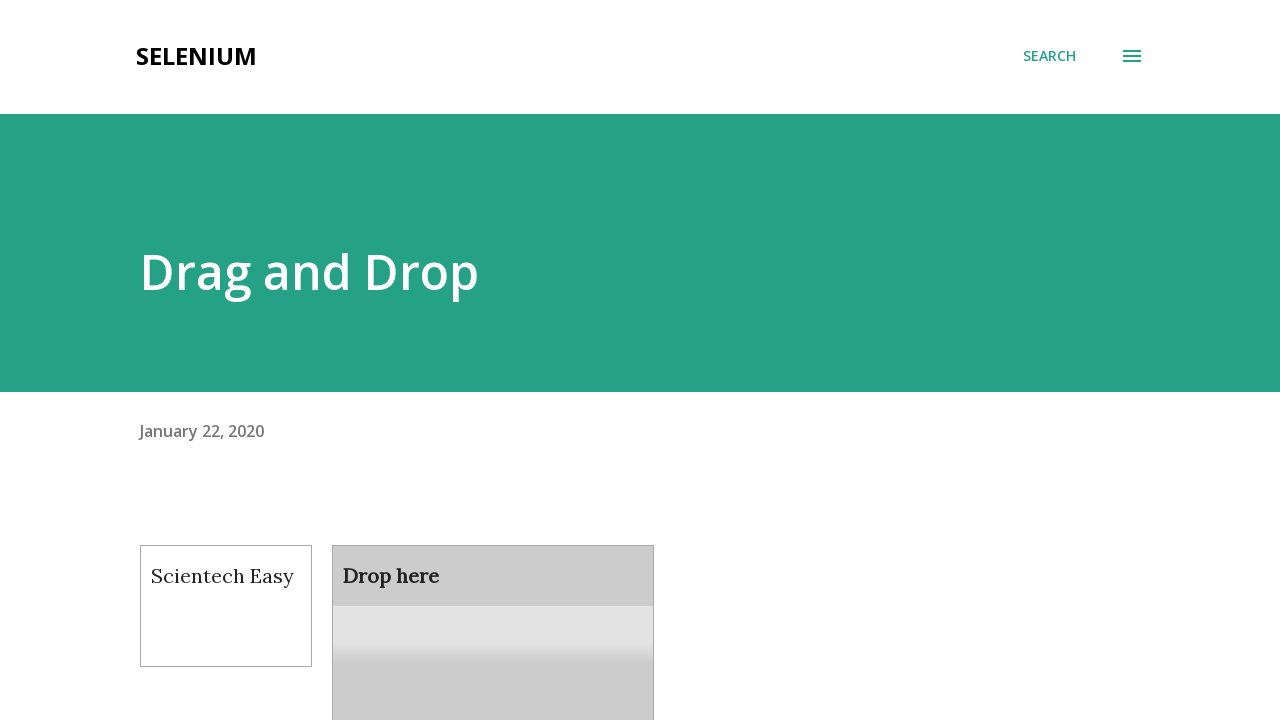

Performed right-click (context menu) on the time element at (202, 430) on //time
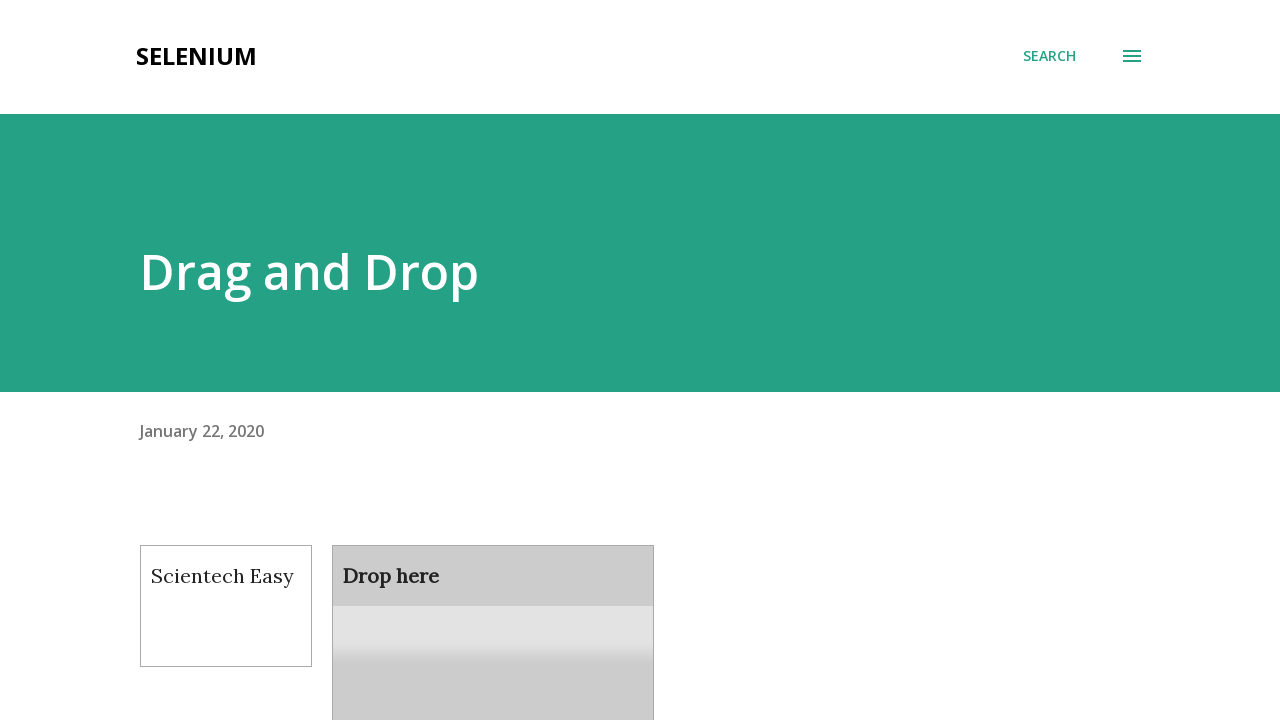

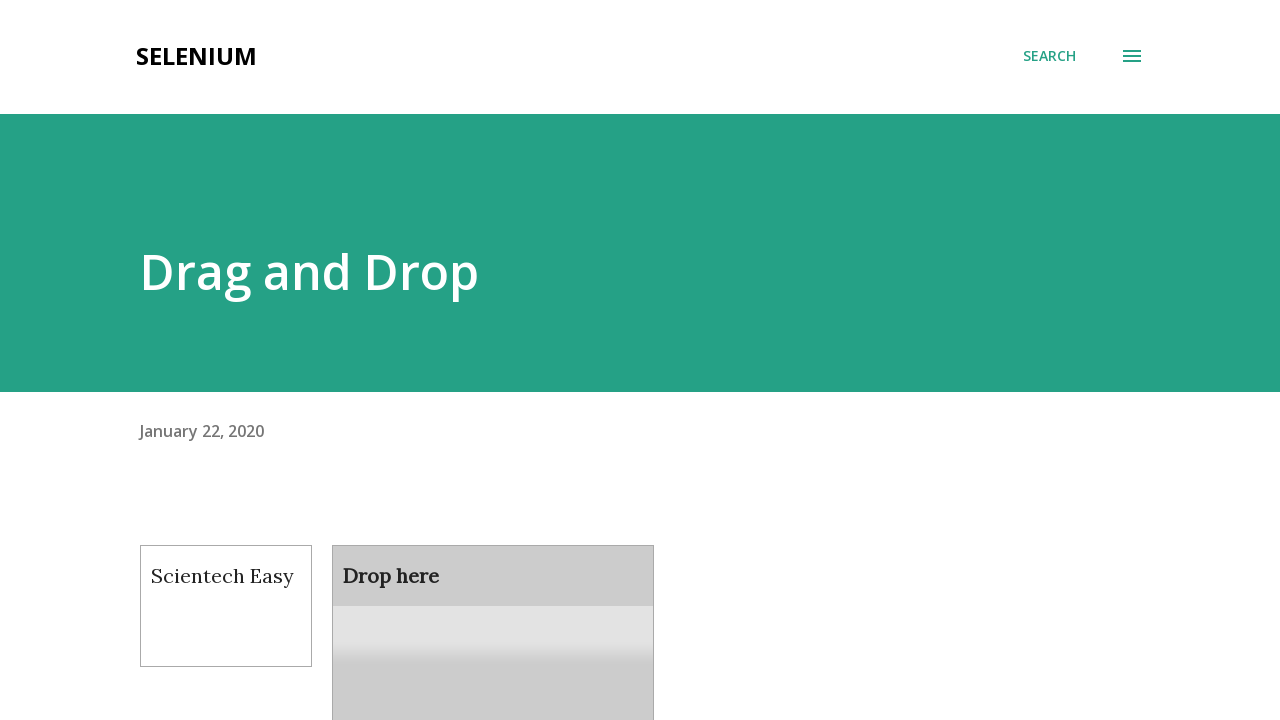